Tests context menu functionality by right-clicking on the designated area and dismissing the alert

Starting URL: https://the-internet.herokuapp.com

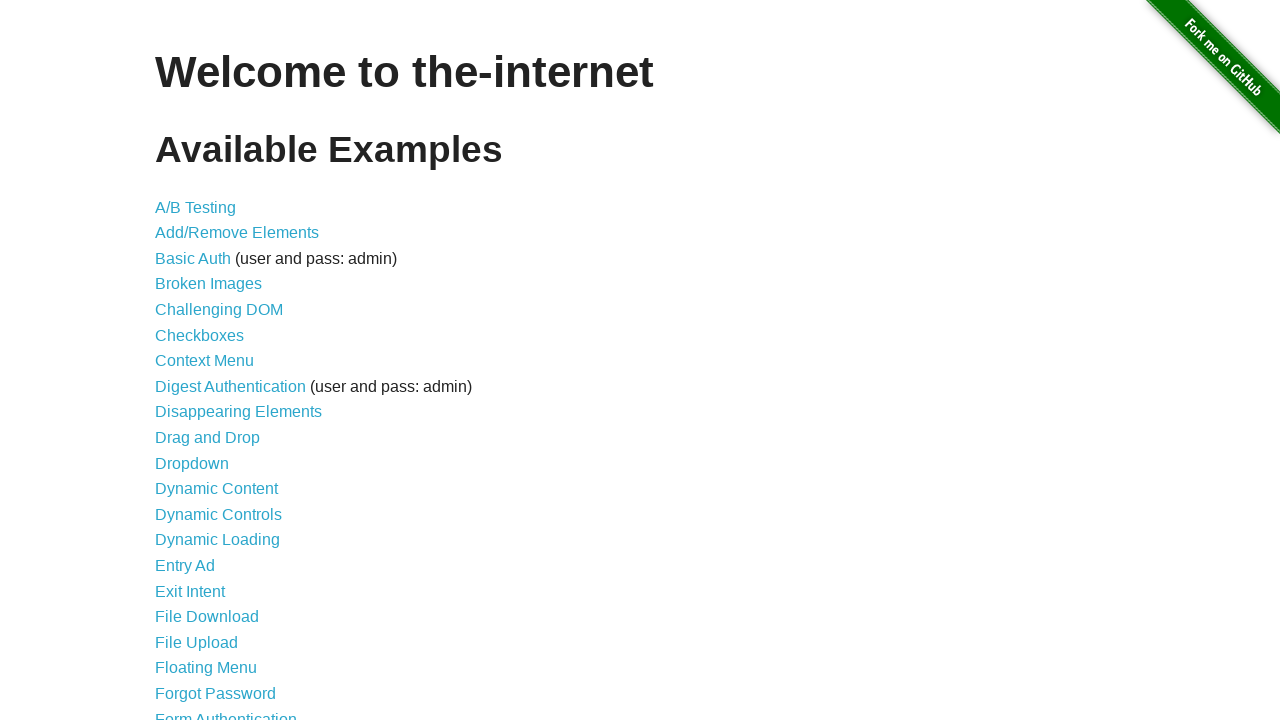

Clicked on Context Menu link at (204, 361) on text=Context Menu
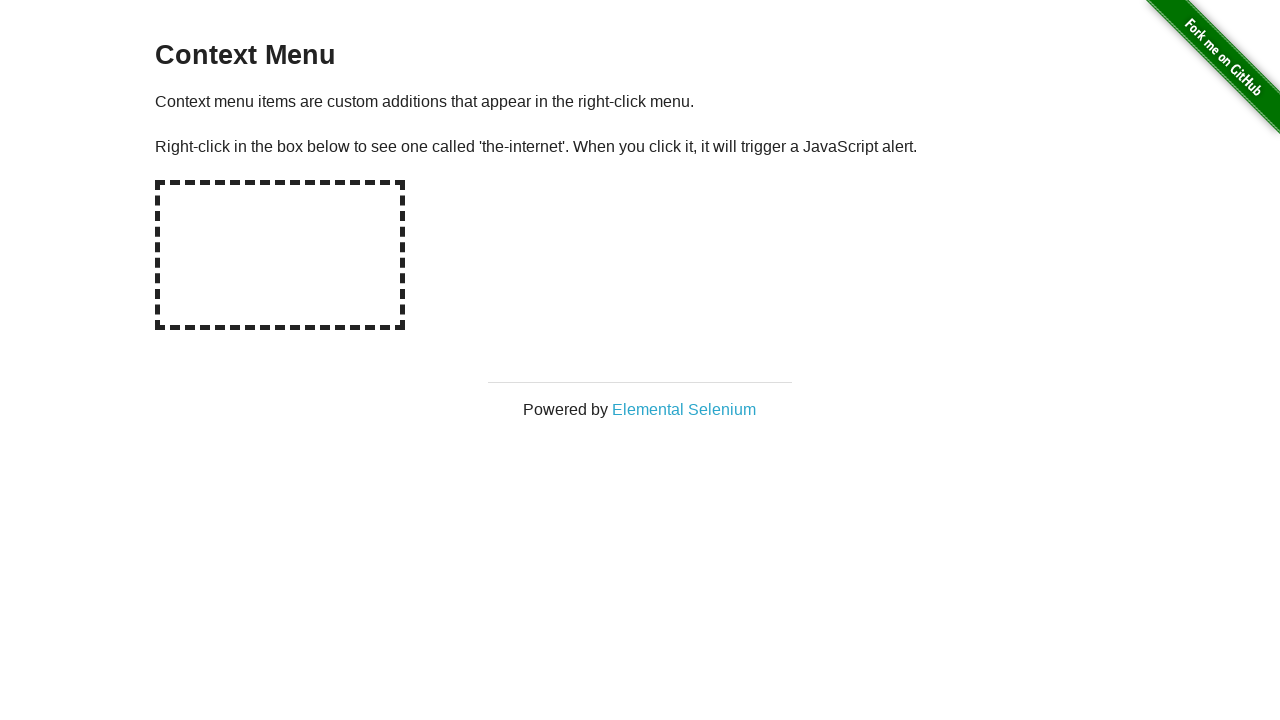

Right-clicked on context menu area at (280, 255) on #hot-spot
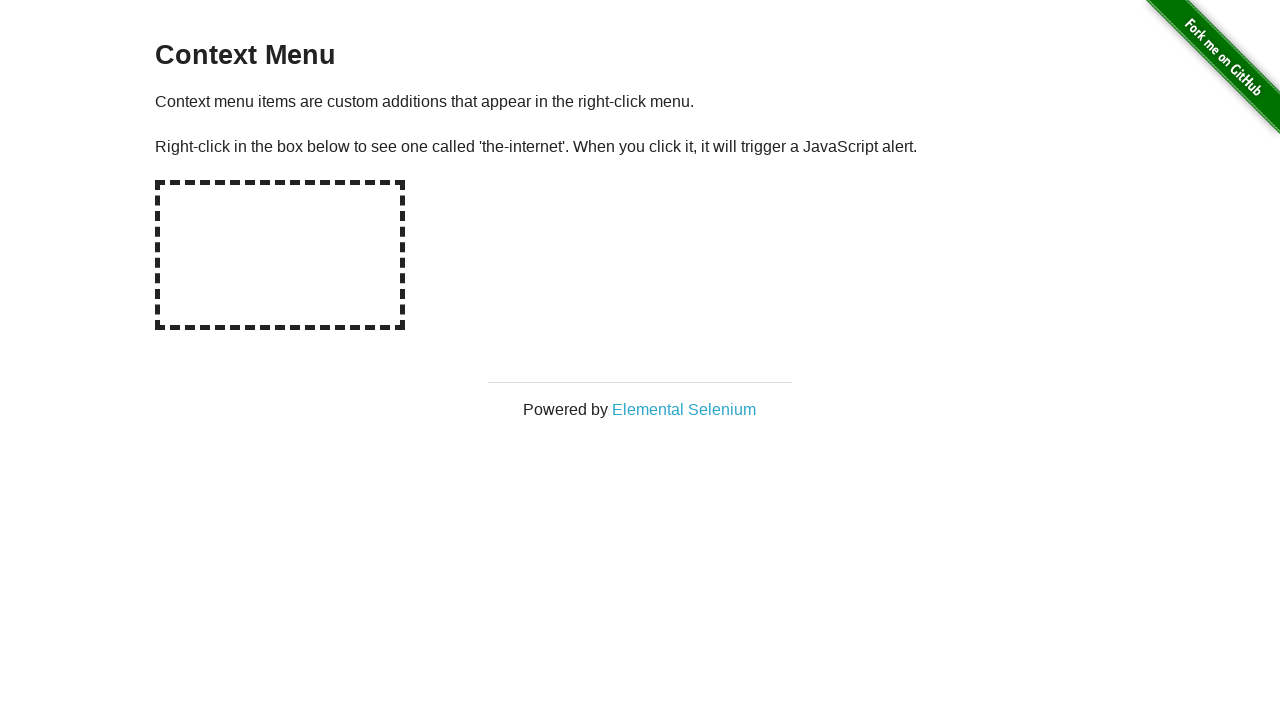

Alert dialog accepted
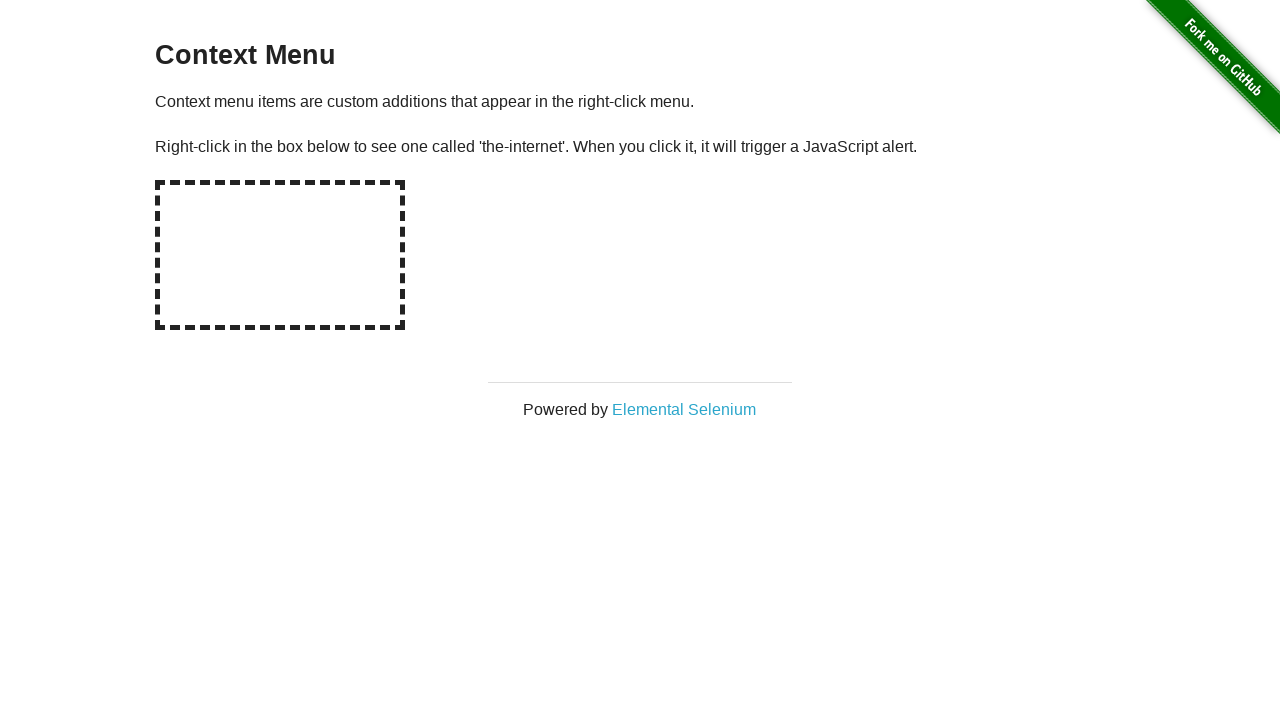

Navigated back to main page
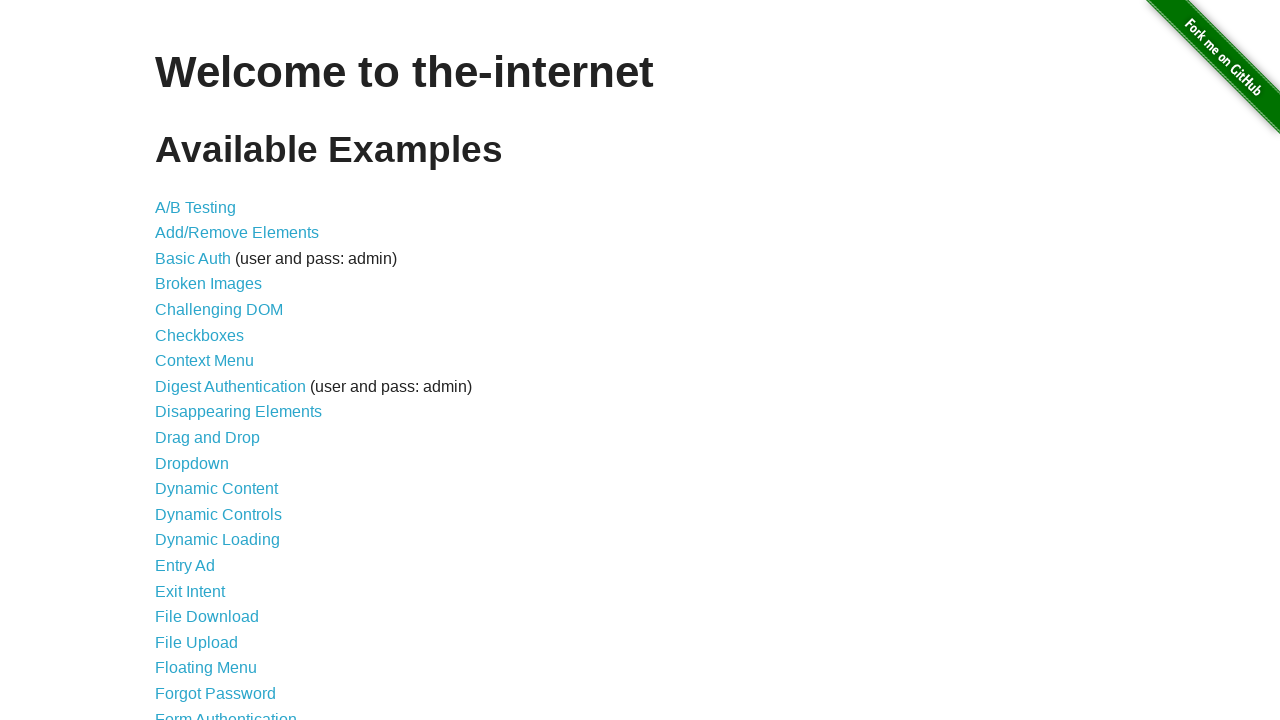

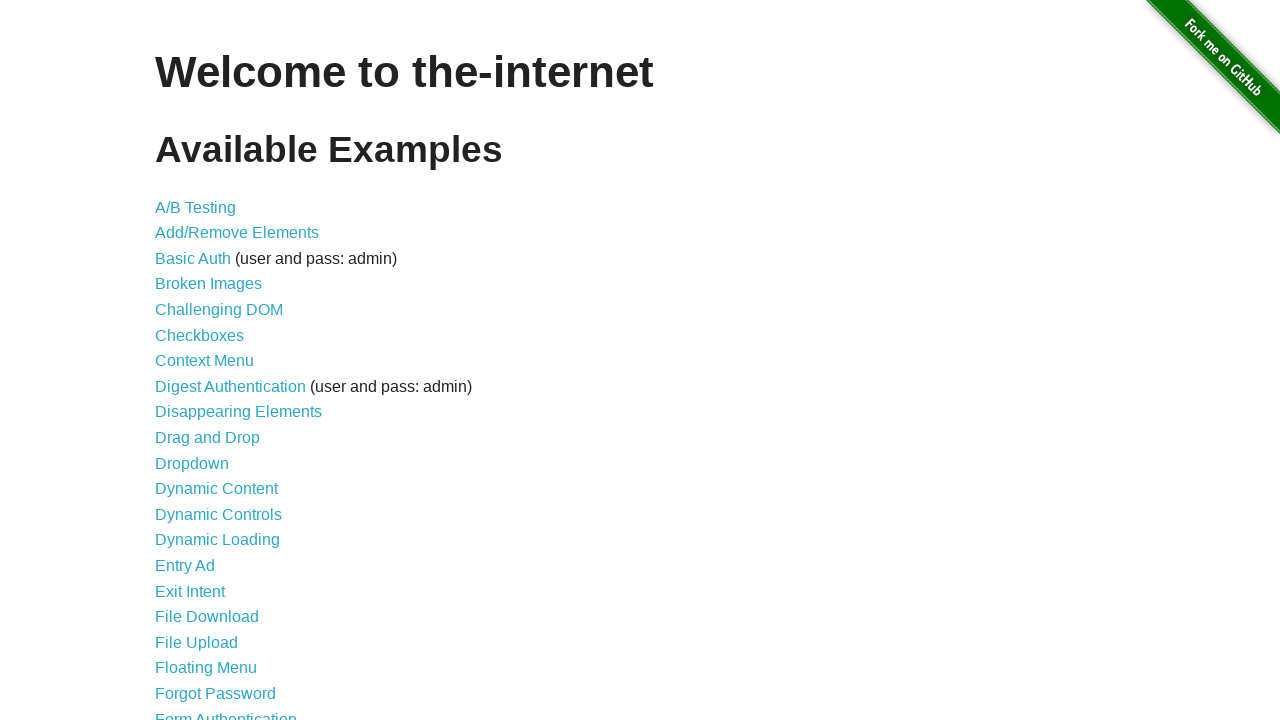